Tests a practice form by filling out name, email, password fields, selecting gender from dropdown, clicking checkboxes and radio buttons, submitting the form, and verifying a success message appears.

Starting URL: https://www.rahulshettyacademy.com/angularpractice/

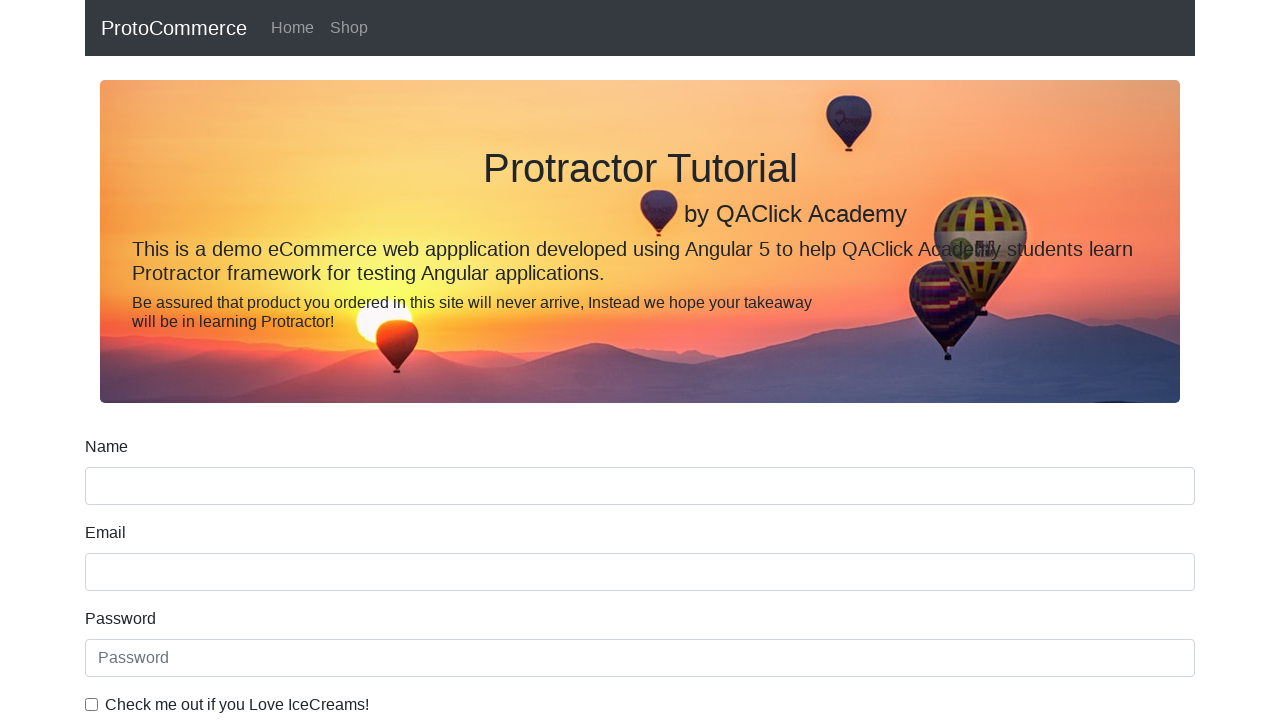

Filled name field with 'Harsh Adi' on input[name='name']
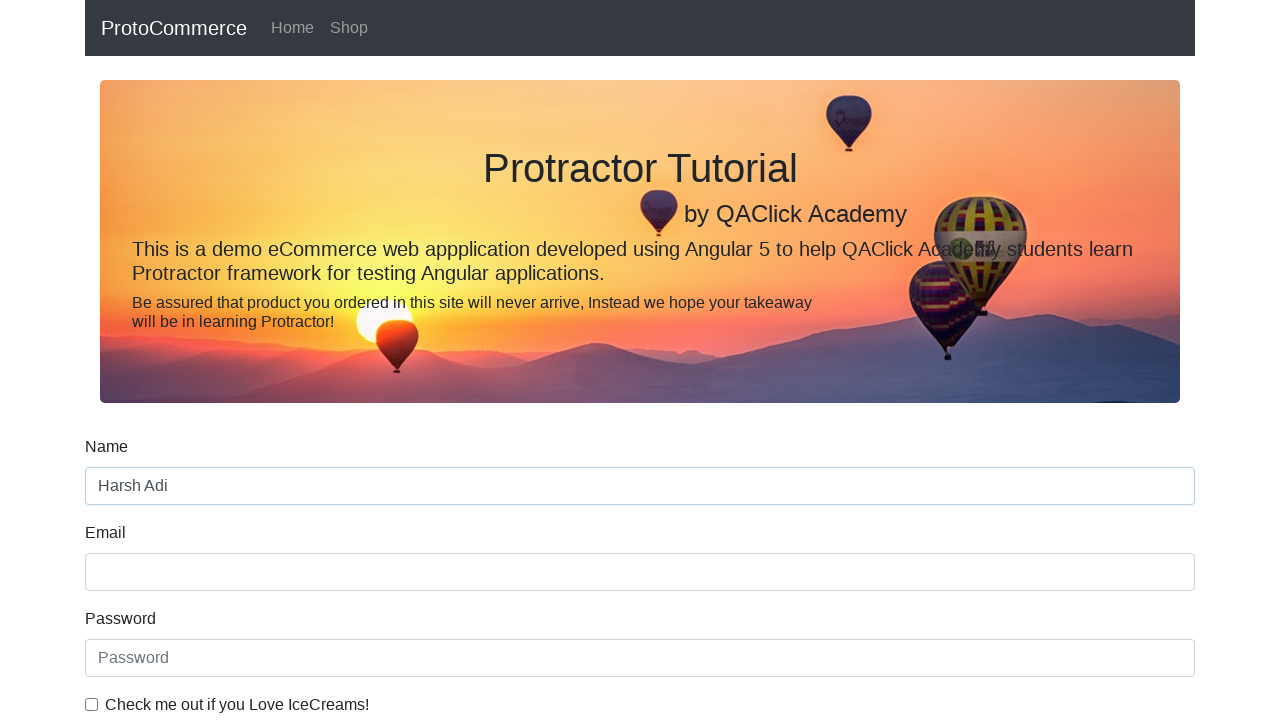

Filled email field with 'cool@hotmail.com' on input[name='email']
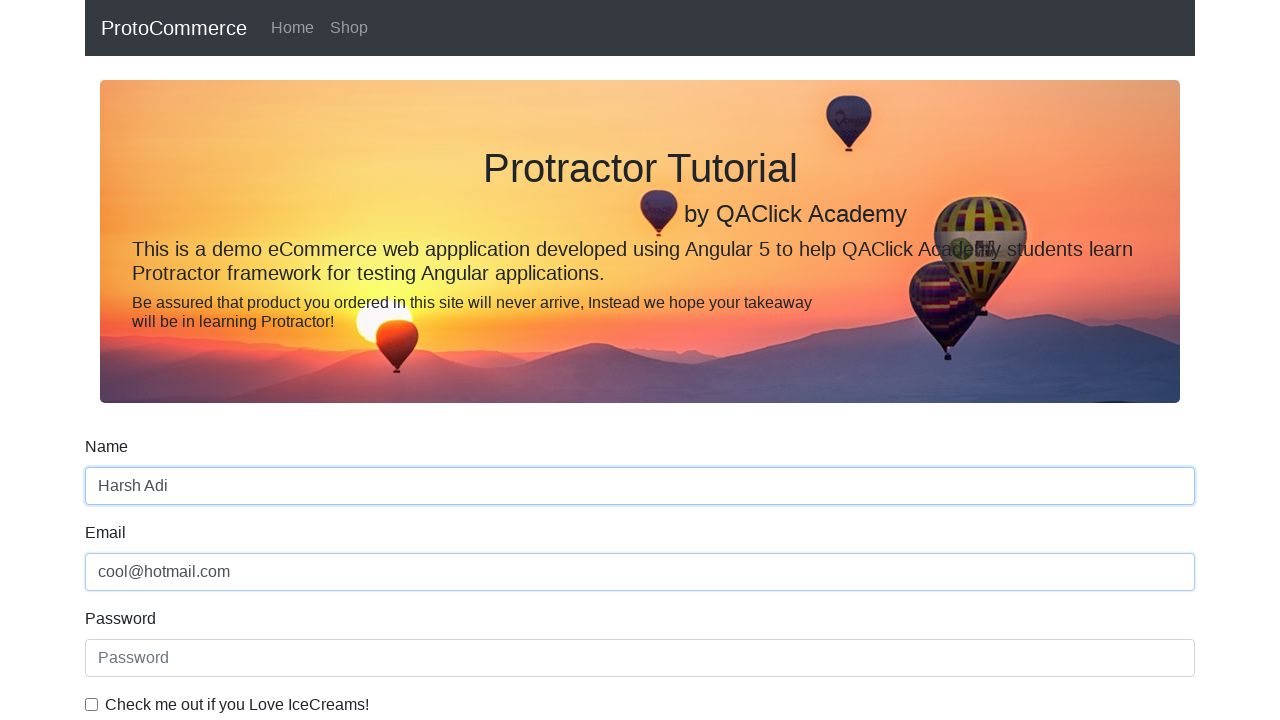

Filled password field with '12345' on #exampleInputPassword1
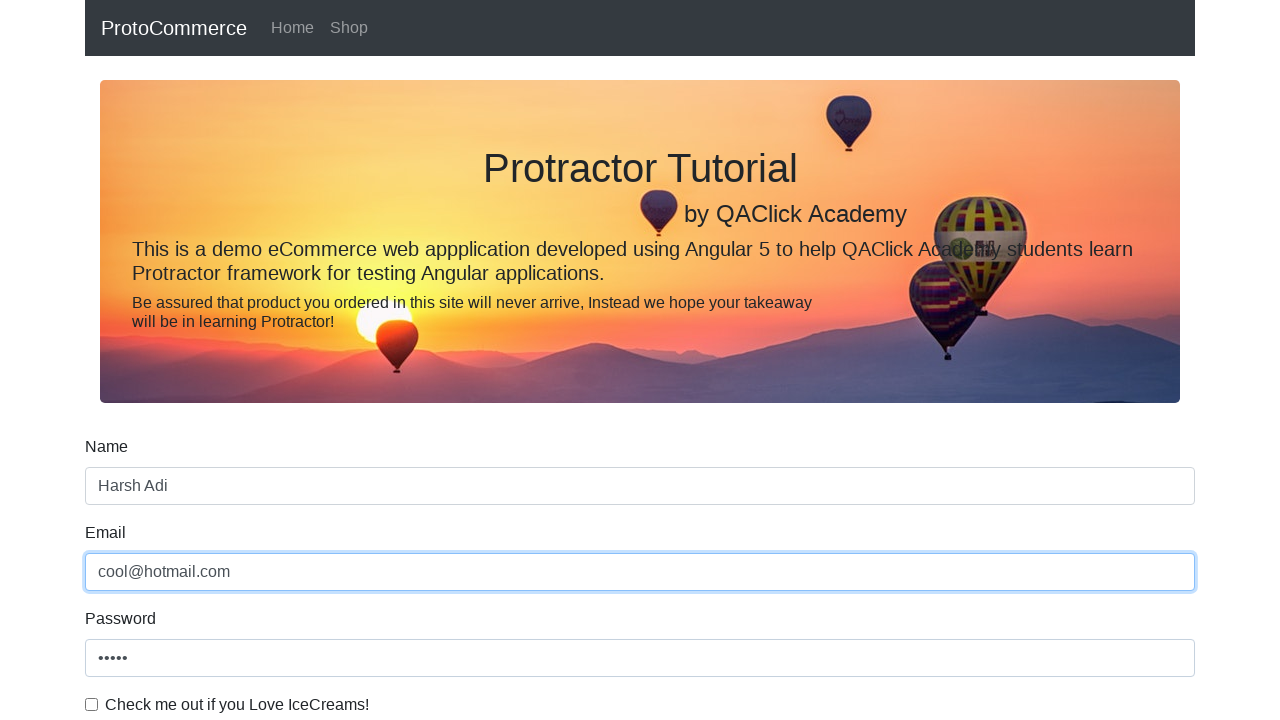

Clicked checkbox at (92, 704) on #exampleCheck1
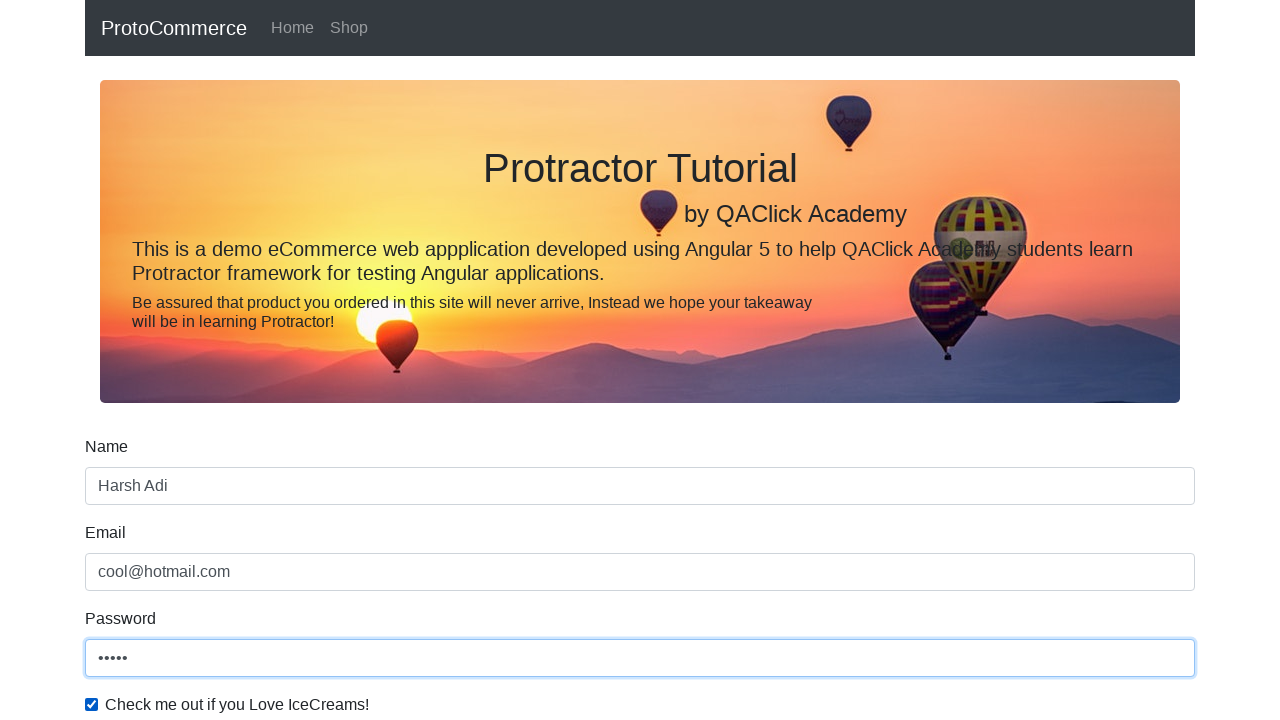

Selected 'Female' from gender dropdown on #exampleFormControlSelect1
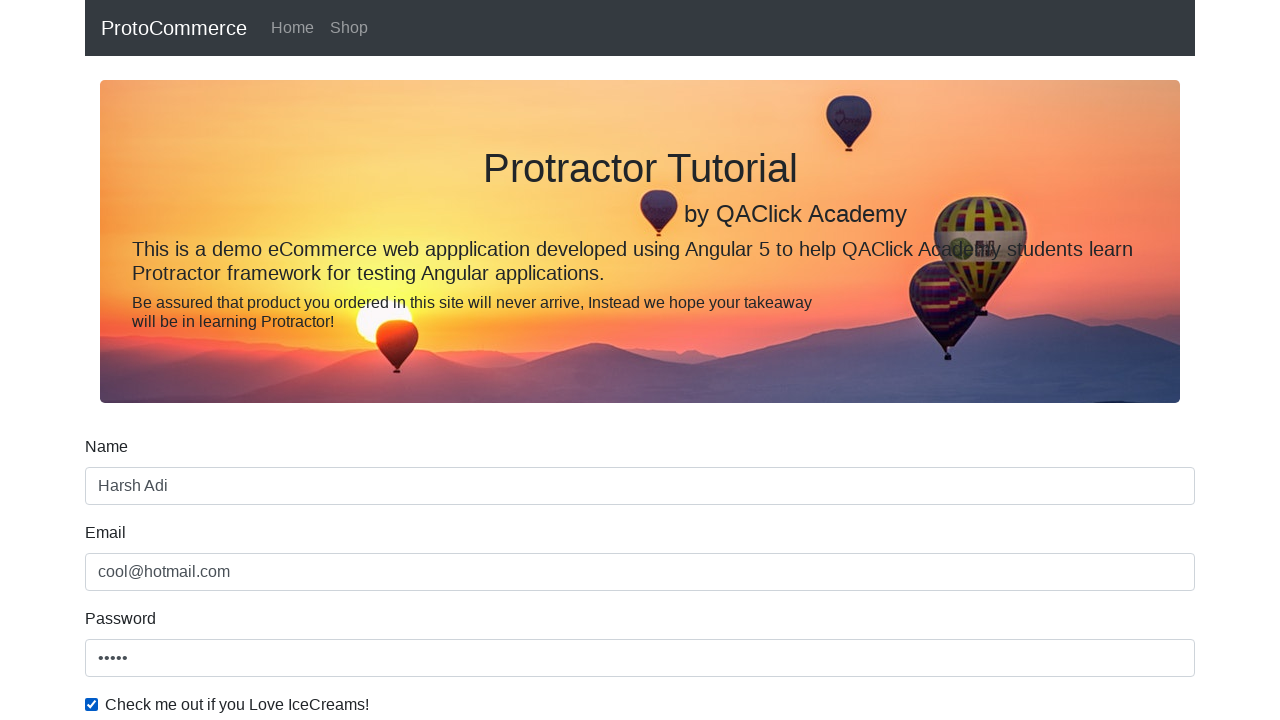

Waited 1000ms
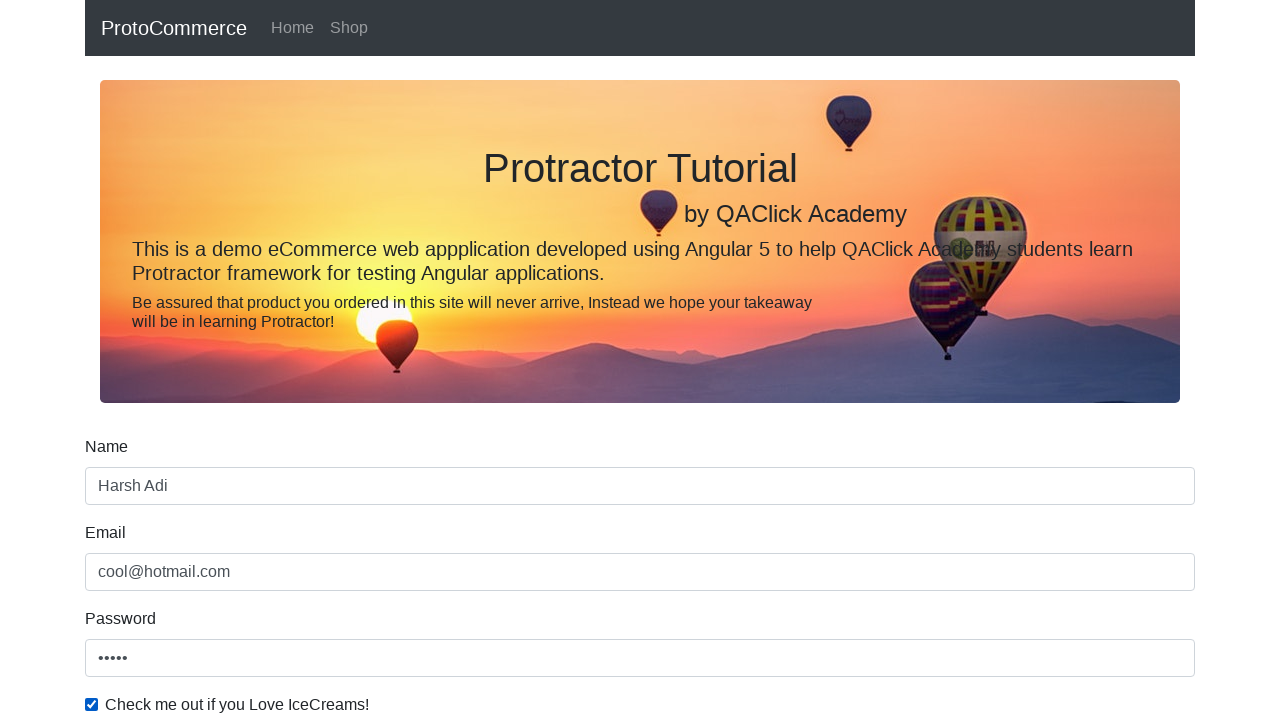

Selected 'Male' (first option) from gender dropdown on #exampleFormControlSelect1
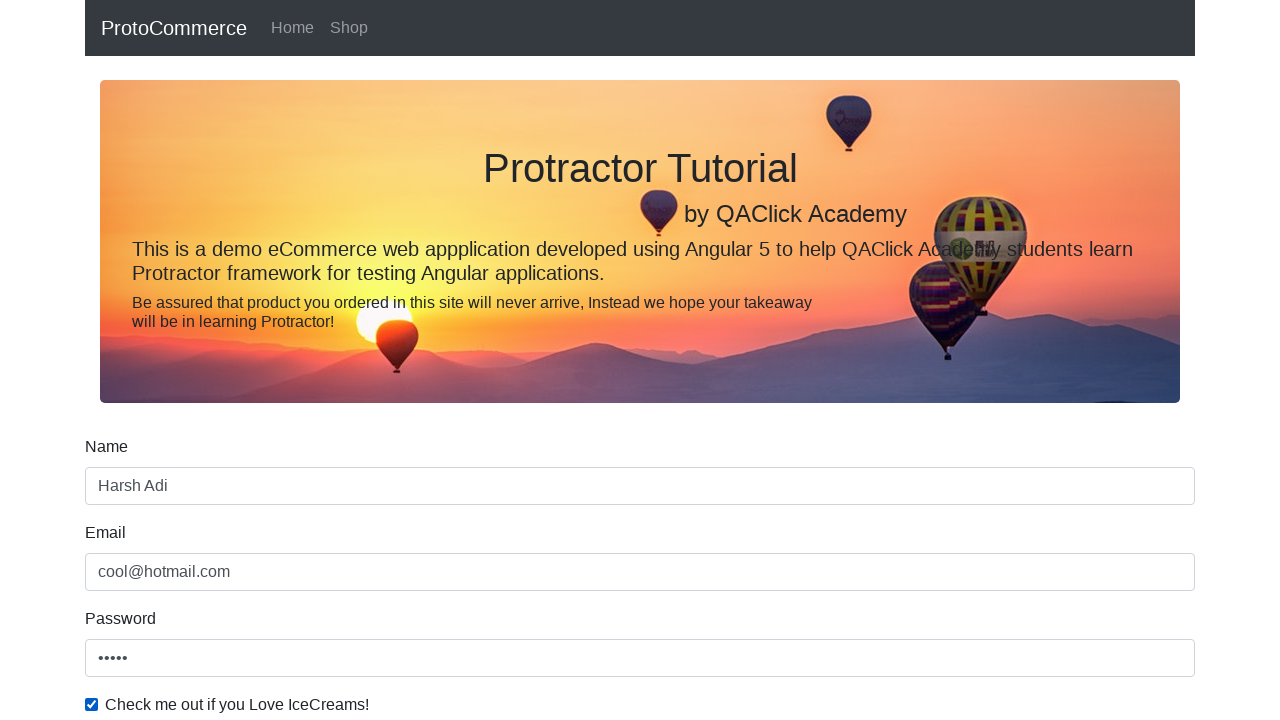

Clicked radio button at (238, 360) on #inlineRadio1
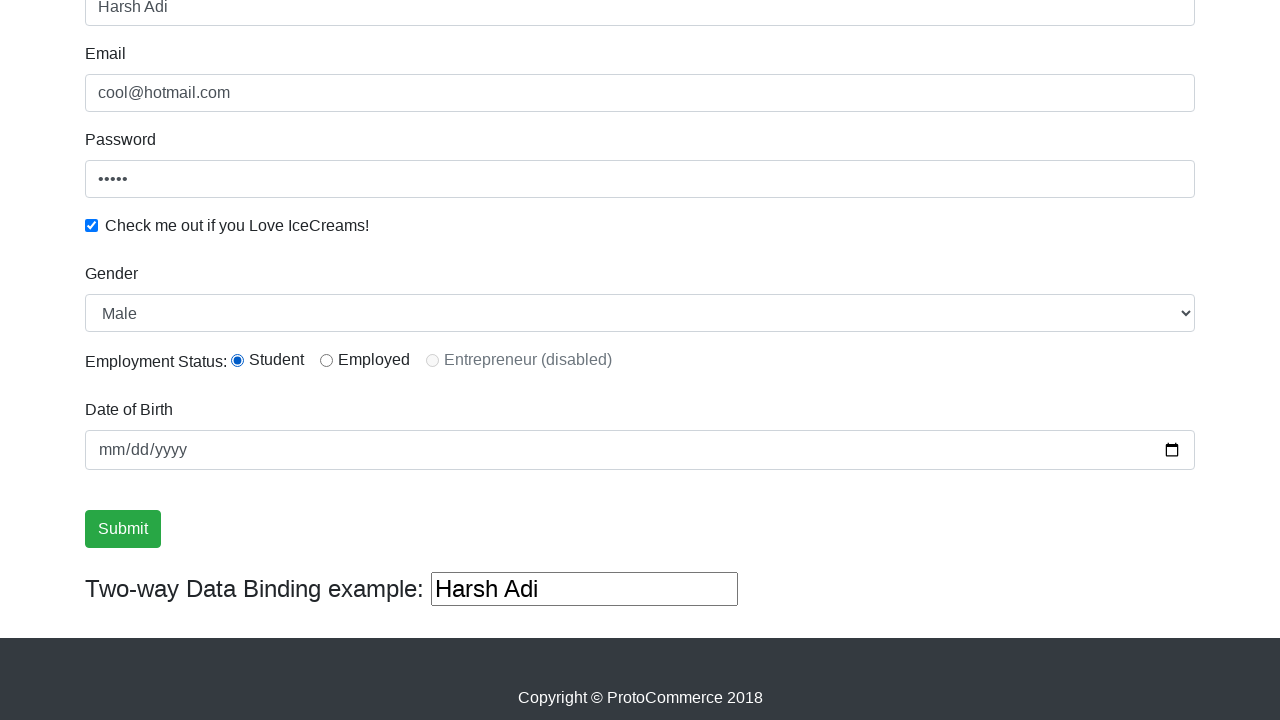

Clicked submit button to submit form at (123, 529) on input[type='submit']
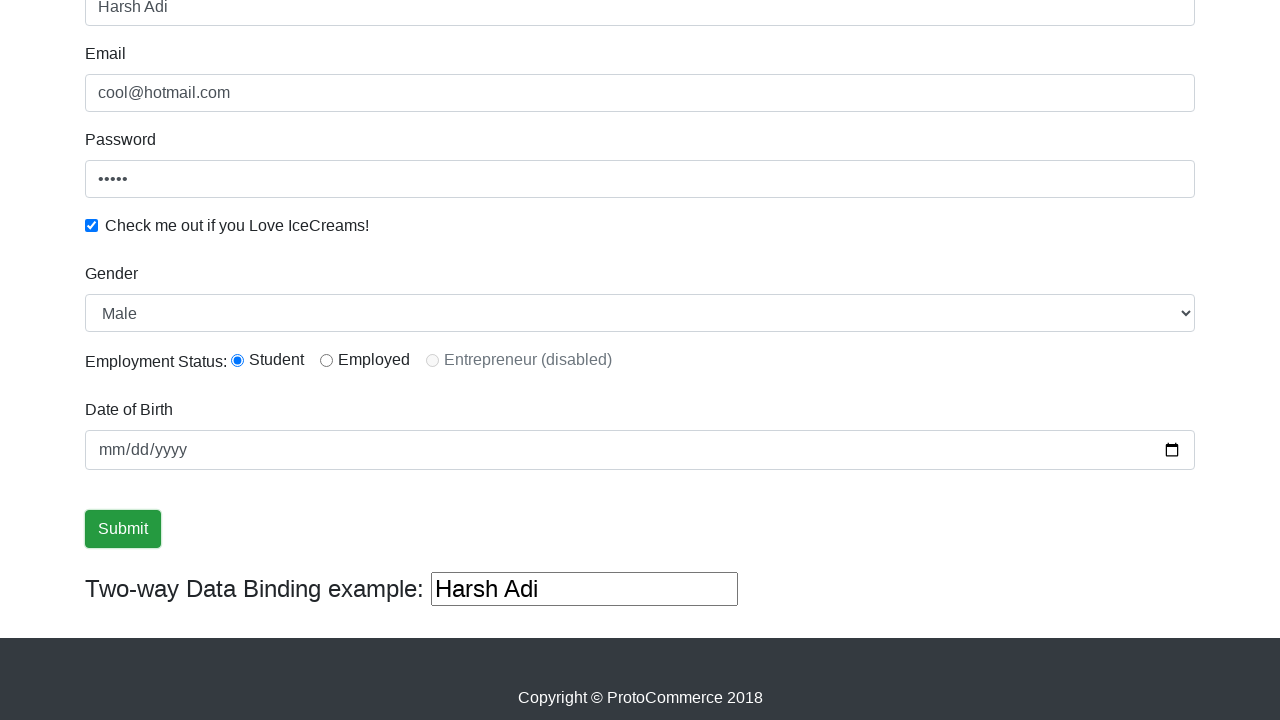

Success message appeared
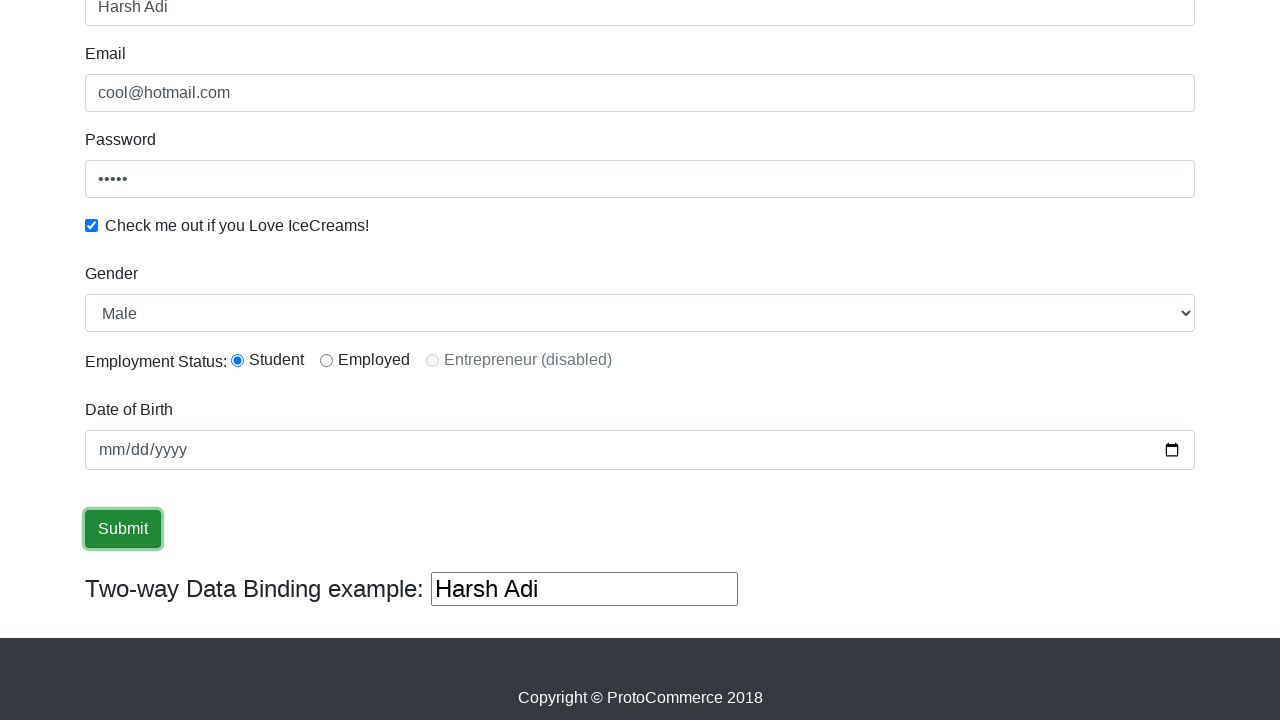

Extracted success message text: '
                    ×
                    Success! The Form has been submitted successfully!.
                  '
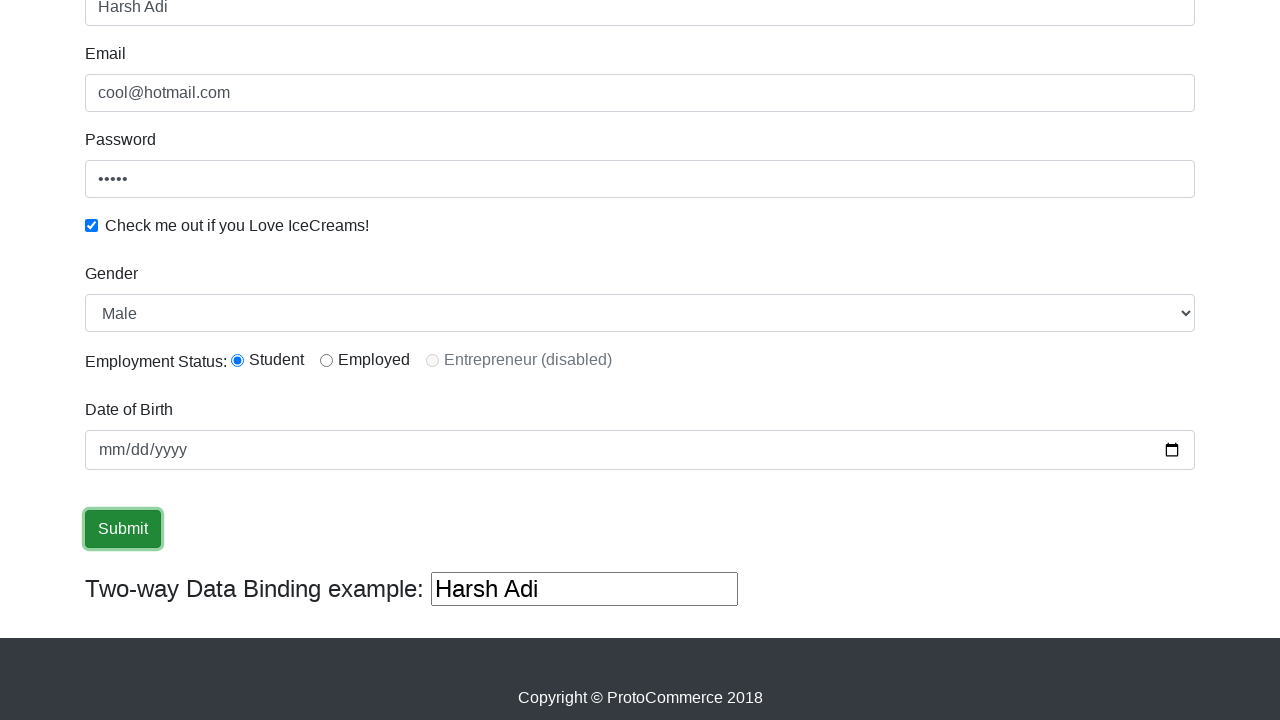

Verified 'Success' text is present in success message
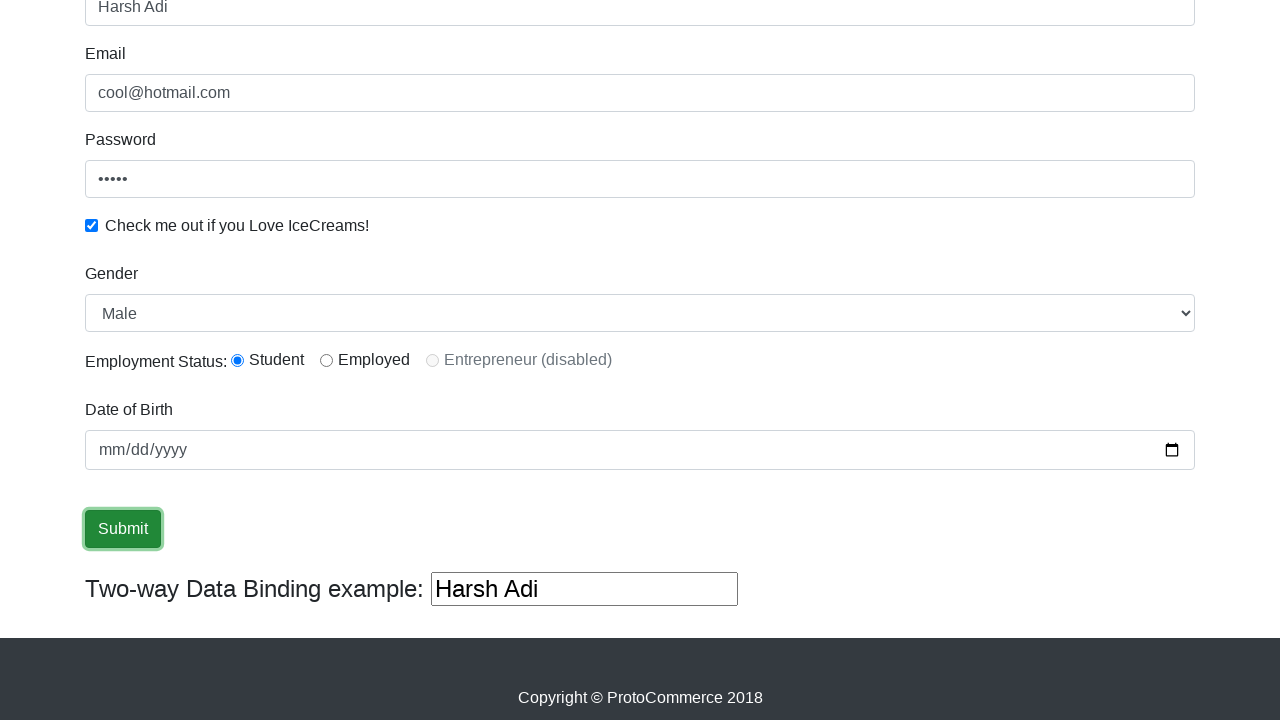

Filled additional text field with 'Third index bro' on .ng-untouched
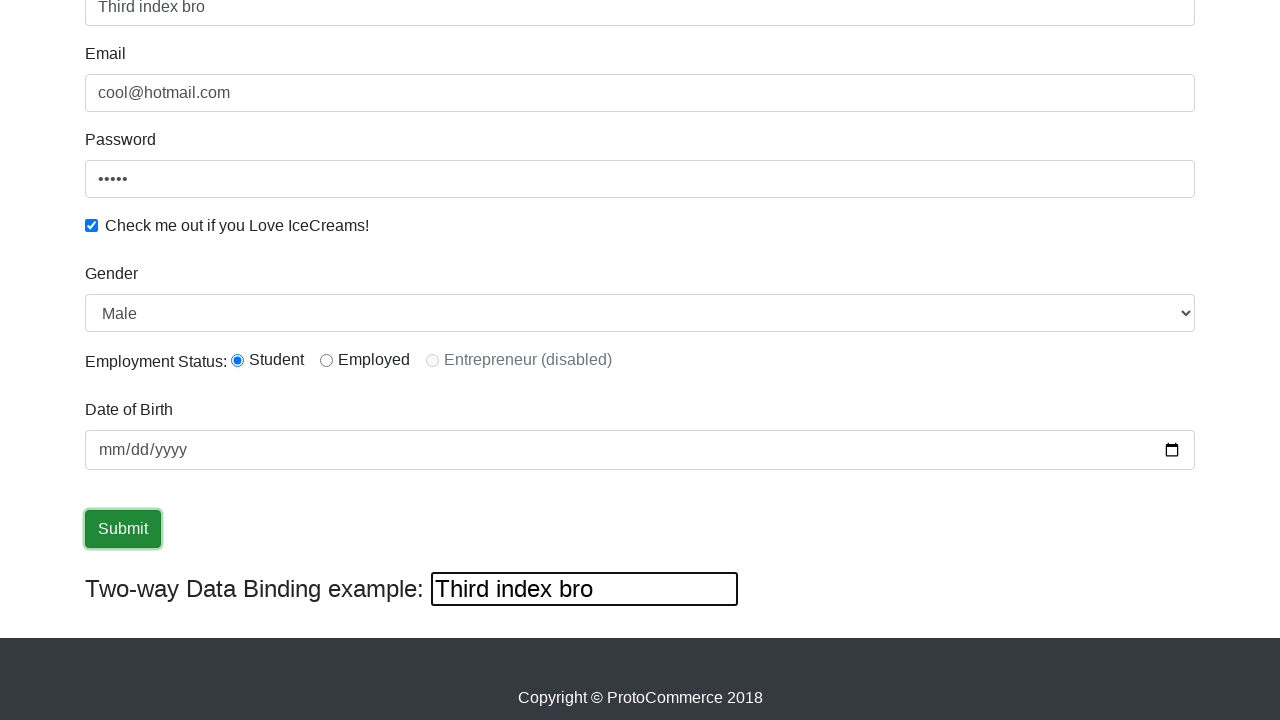

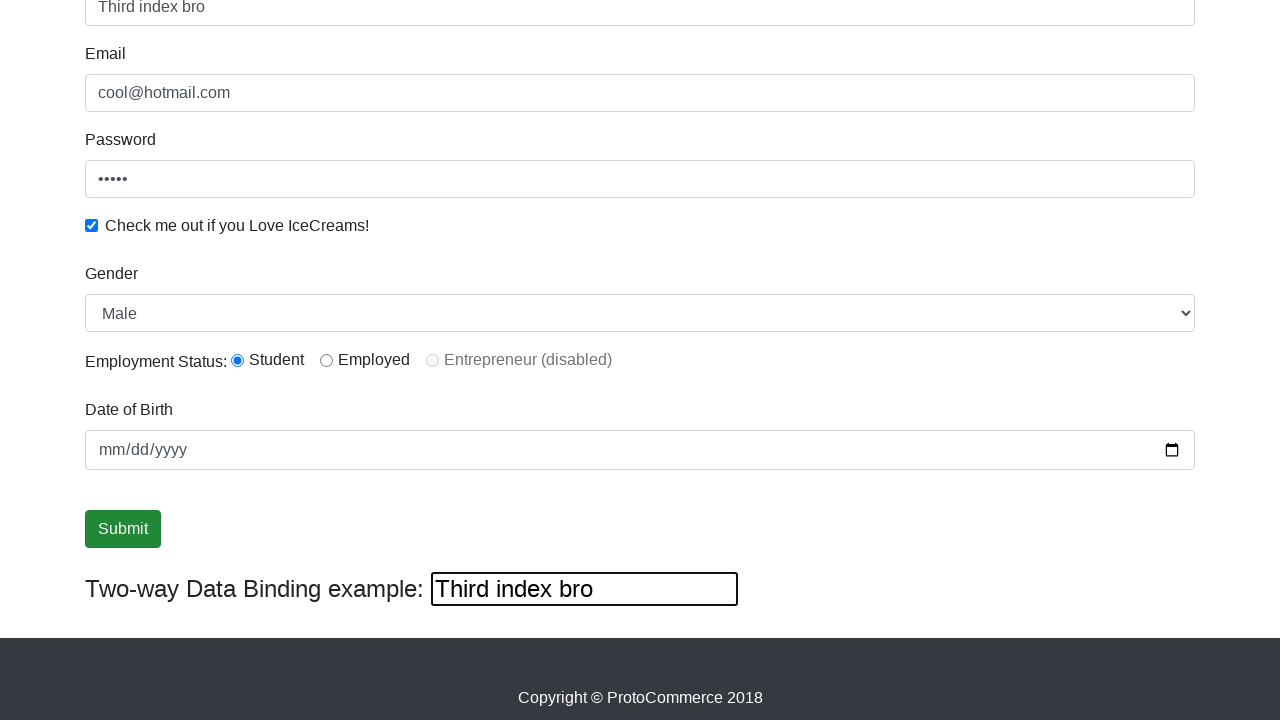